Automates a quiz application by clicking through initial dialogs and answering 6 quiz questions by selecting the correct option based on the question text. Questions include math problems, text matching, and predefined answers.

Starting URL: https://eduardofmarinho.github.io/Teste-Robo-Selenium-NodeJS/

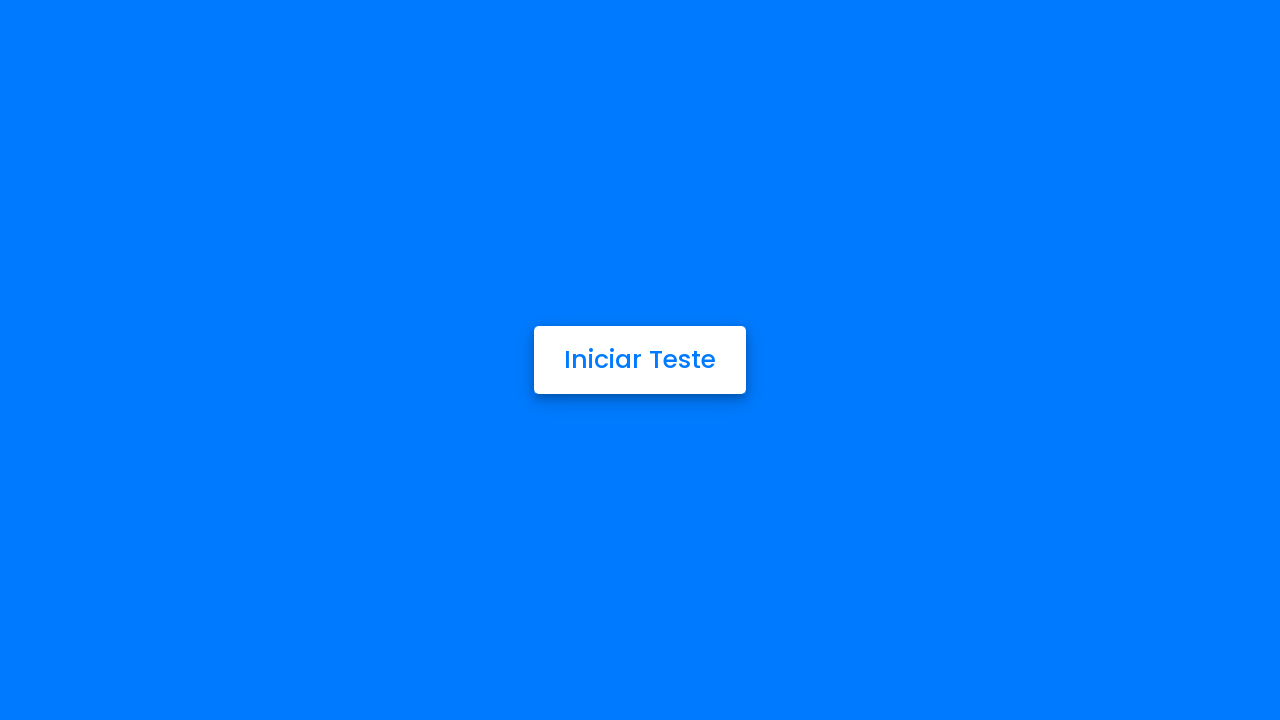

Waited for start button to be visible
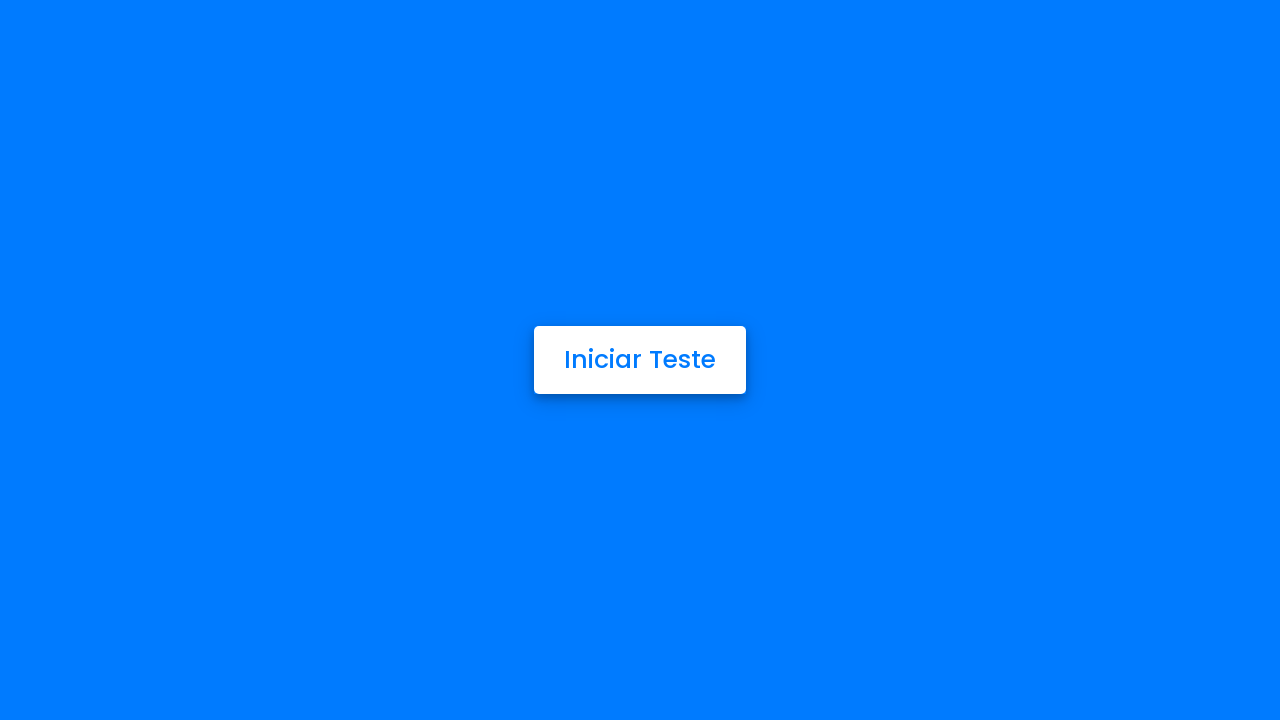

Clicked start button at (640, 360) on xpath=/html/body/div[1]/button
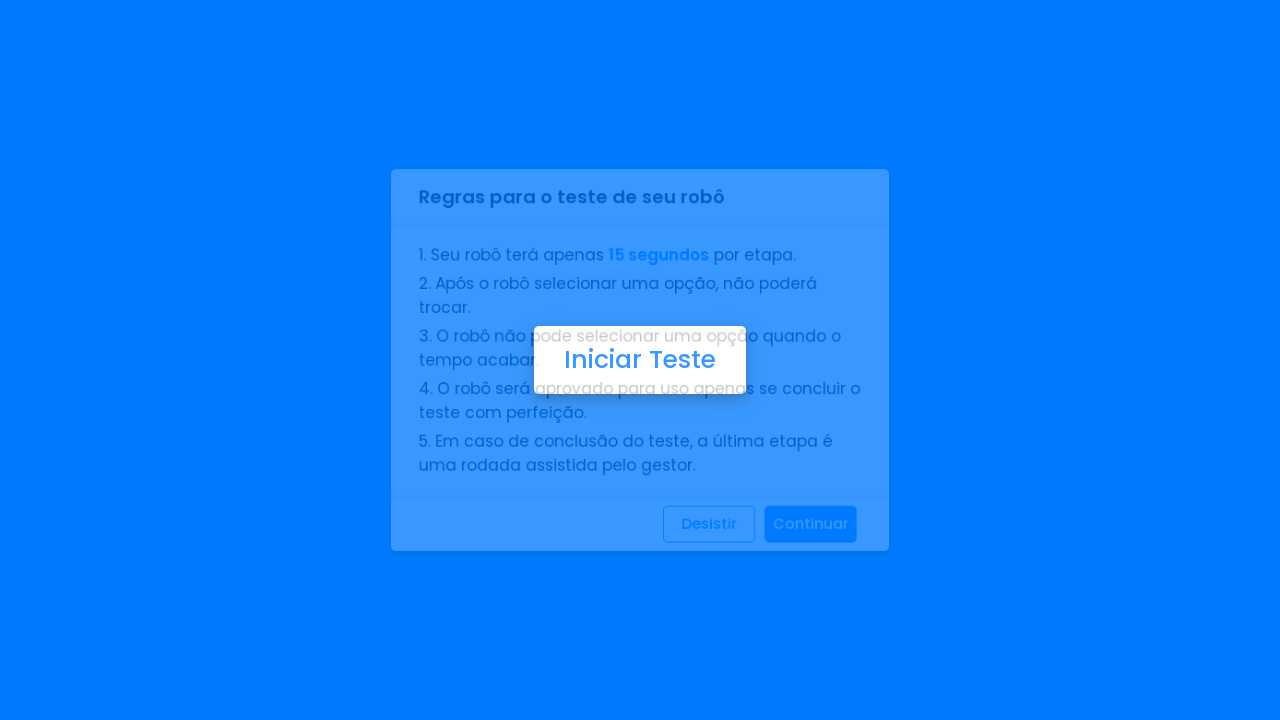

Waited 1 second for initial transition
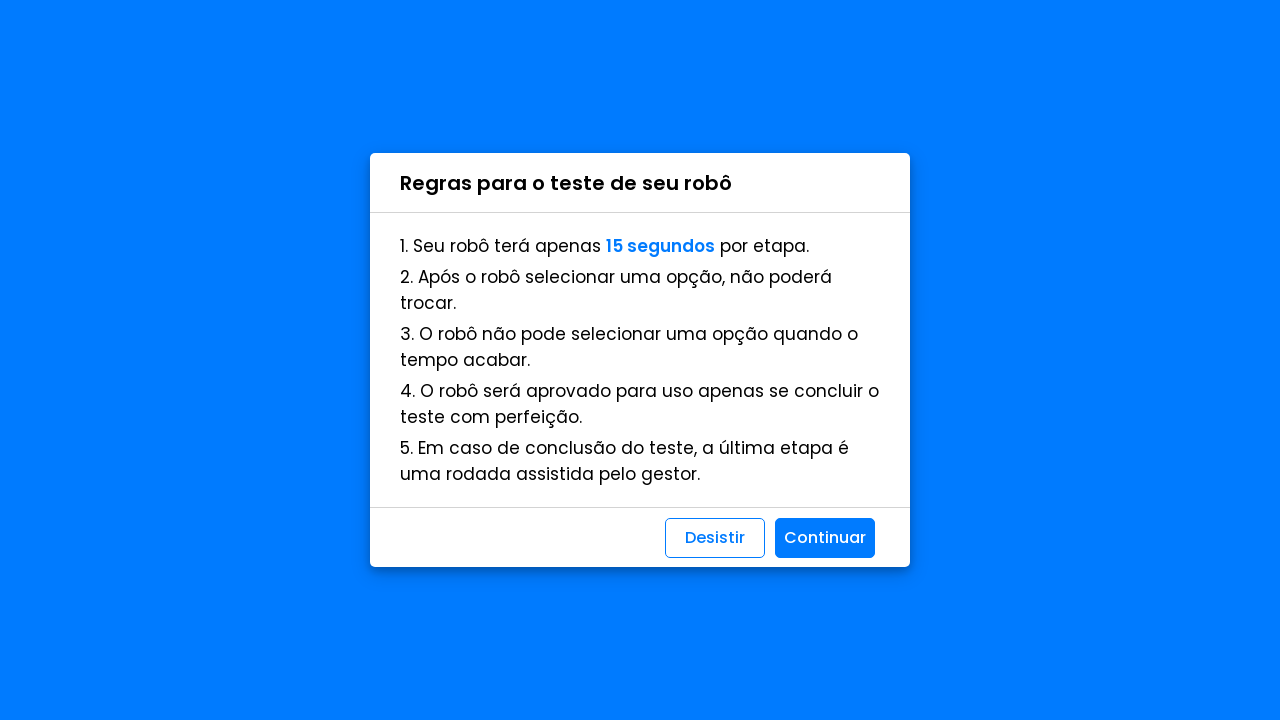

Waited for confirmation button to be visible
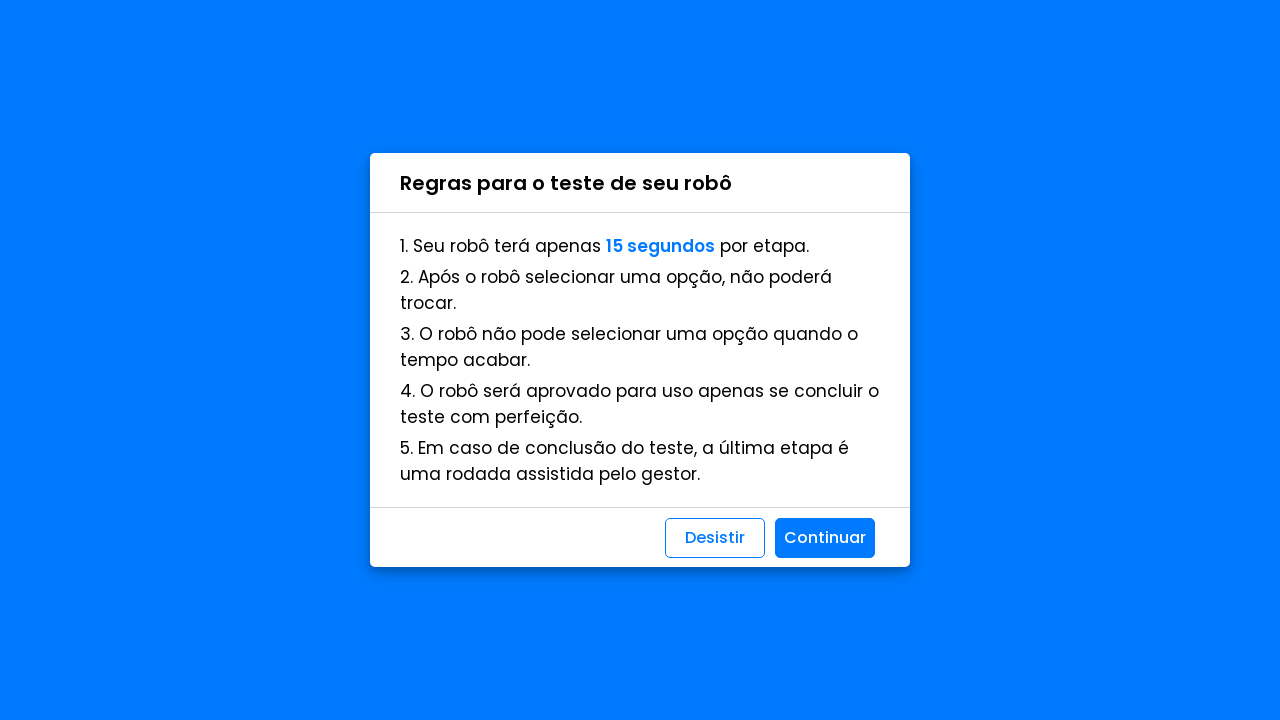

Clicked confirmation/continue button at (825, 538) on xpath=/html/body/div[2]/div[3]/button[2]
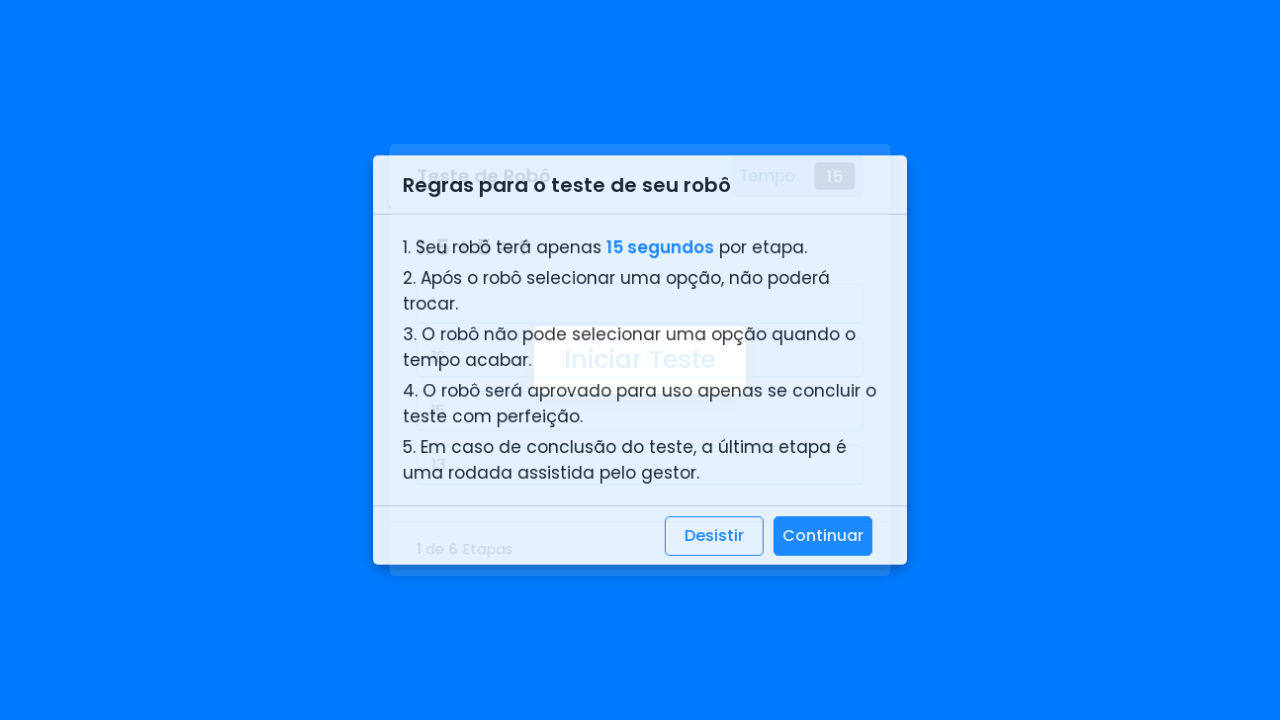

Waited 1 second for dialog to close
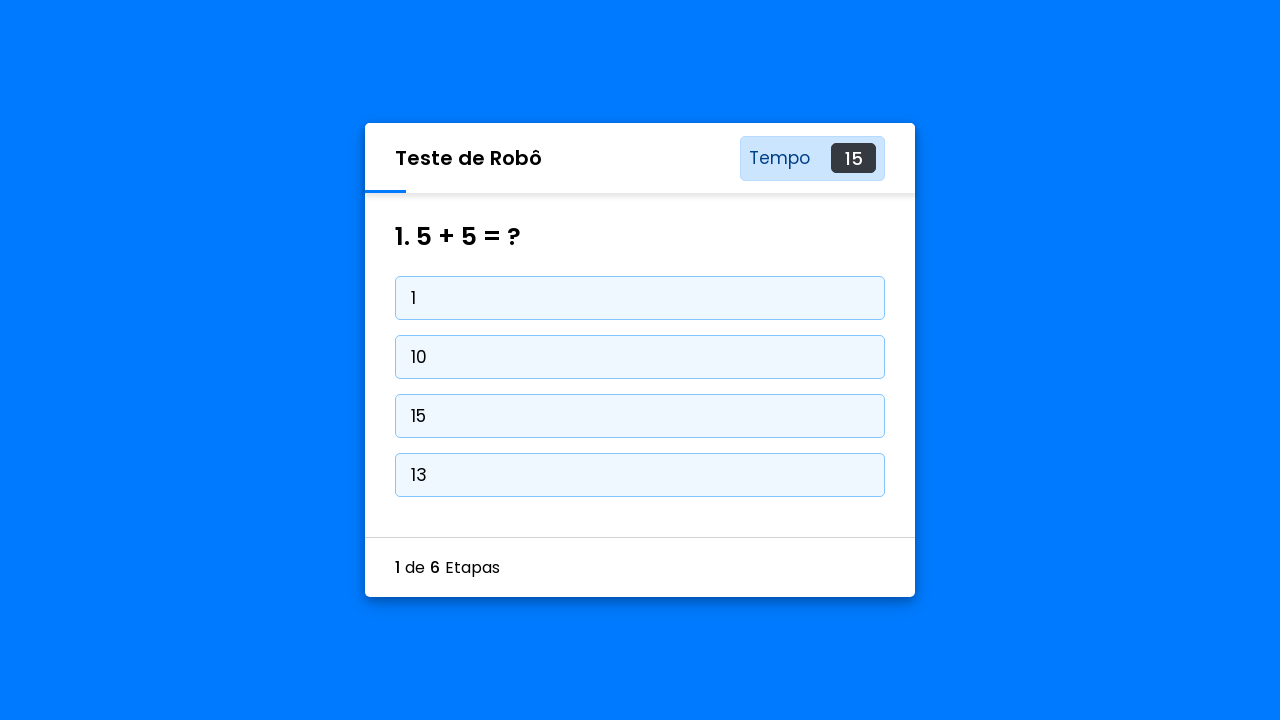

Waited for Question 1 to be visible
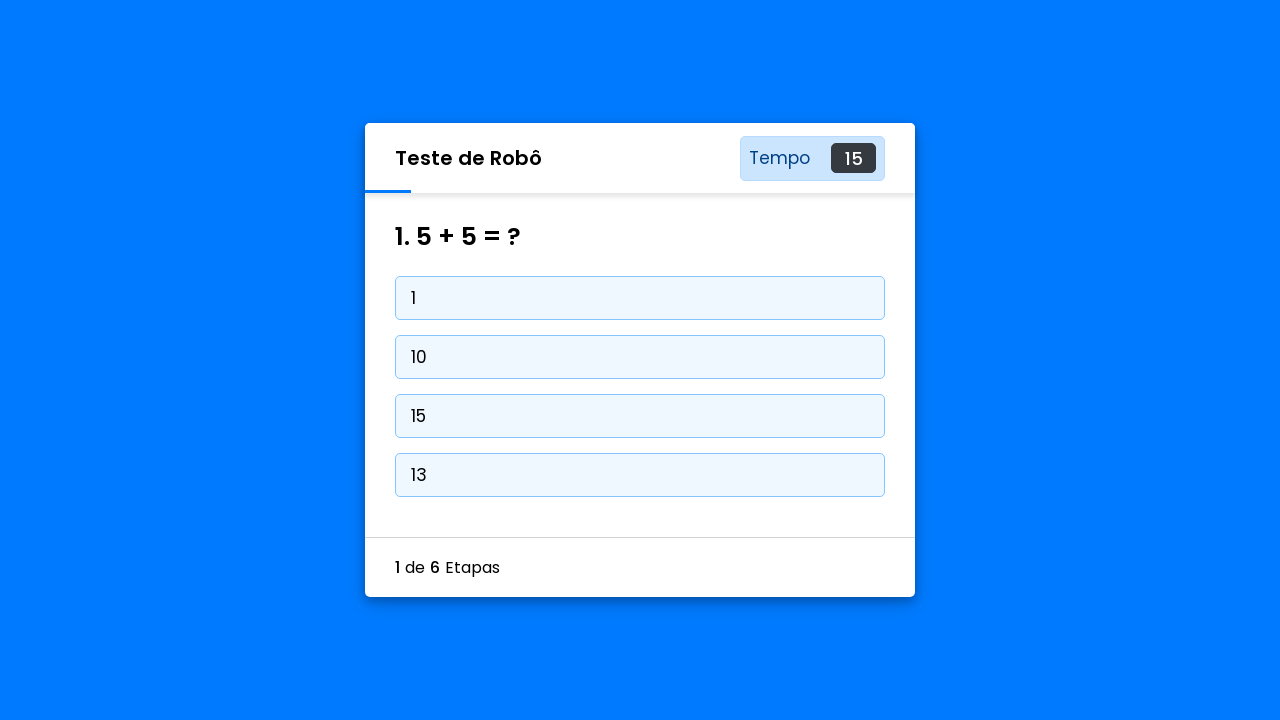

Retrieved Question 1 text: 1. 5 + 5 = ?
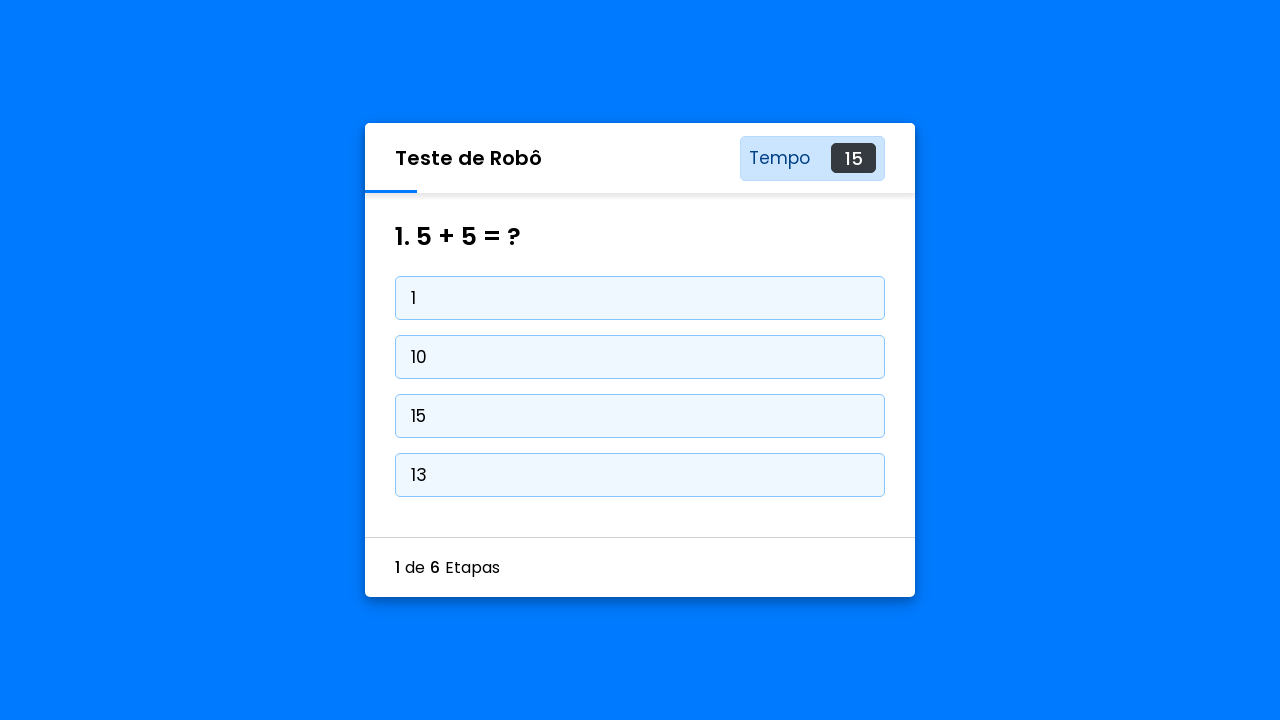

Selected answer '10' for Question 1 (5 + 5) at (640, 357) on .option >> nth=1
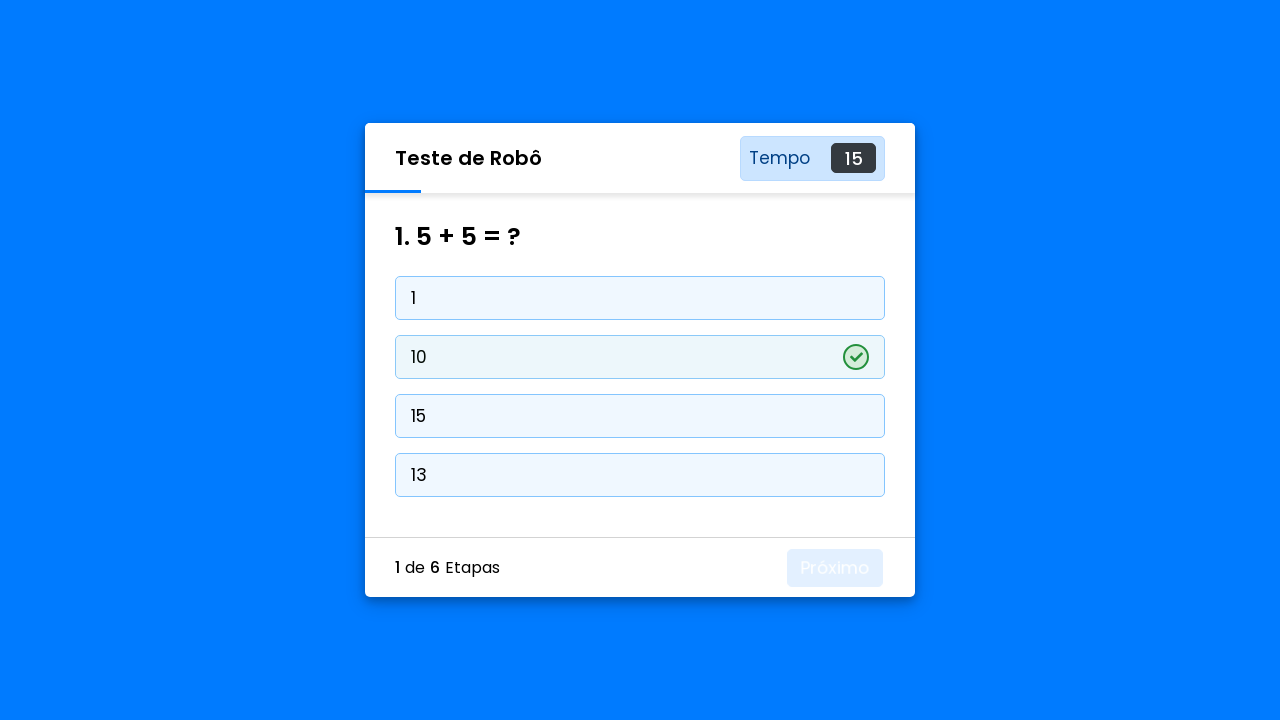

Waited 2 seconds for answer to register
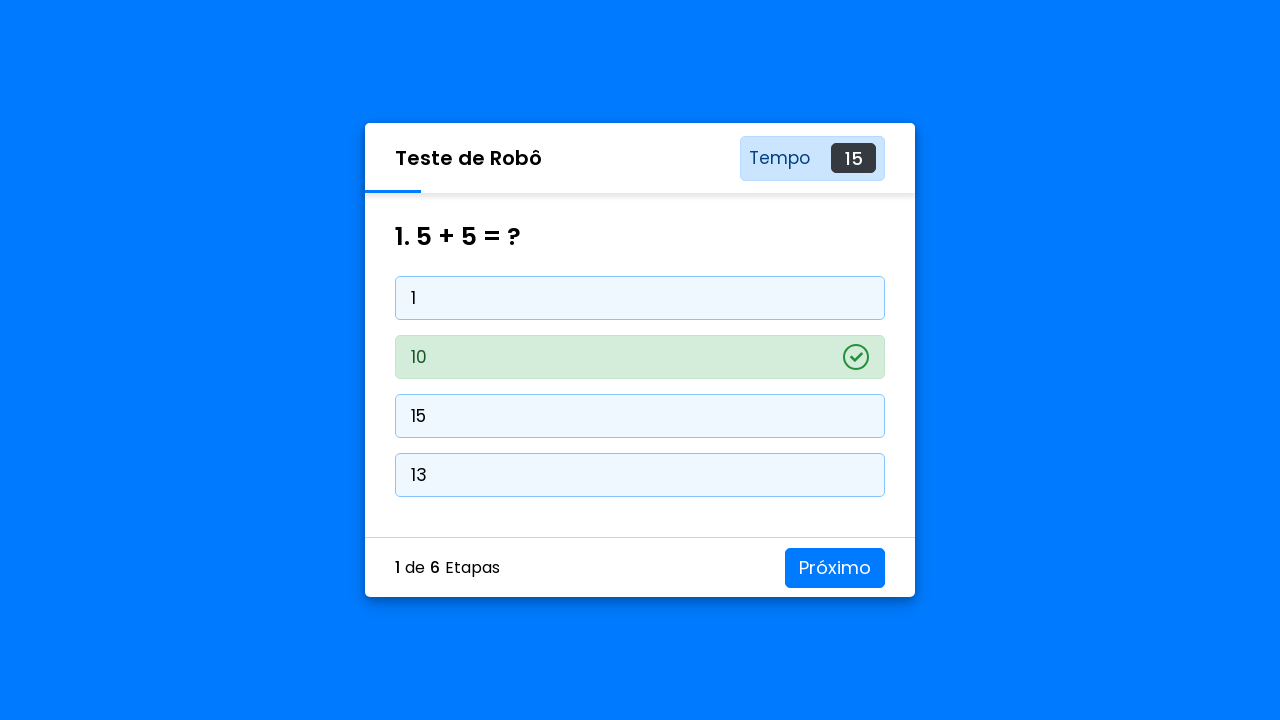

Waited for next button after Question 1
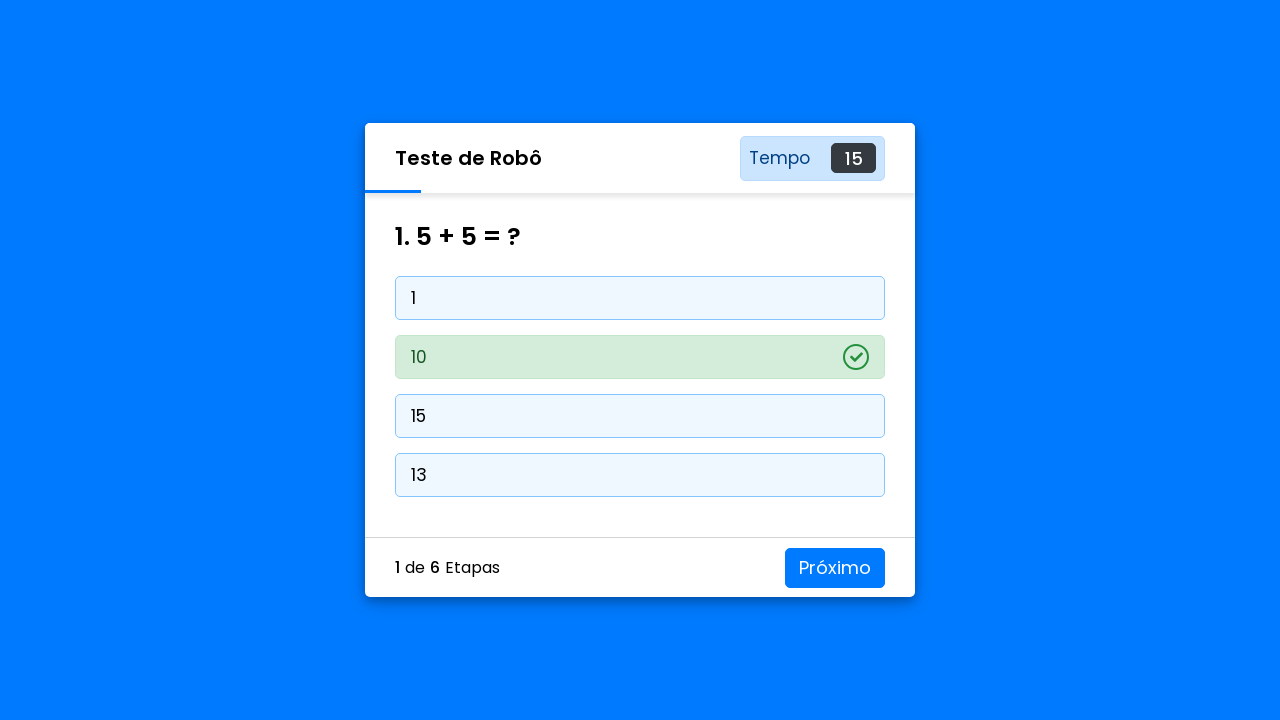

Clicked next button to proceed to Question 2 at (835, 568) on xpath=/html/body/div[3]/footer/button
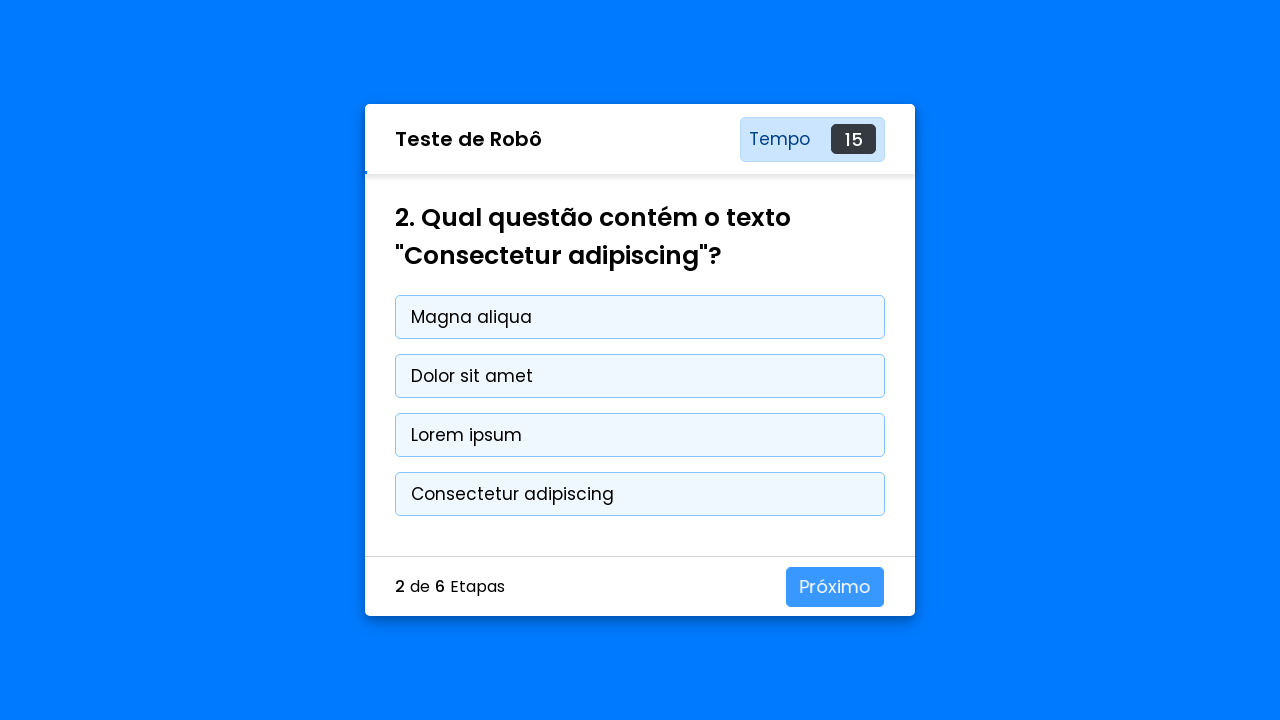

Waited for Question 2 to be visible
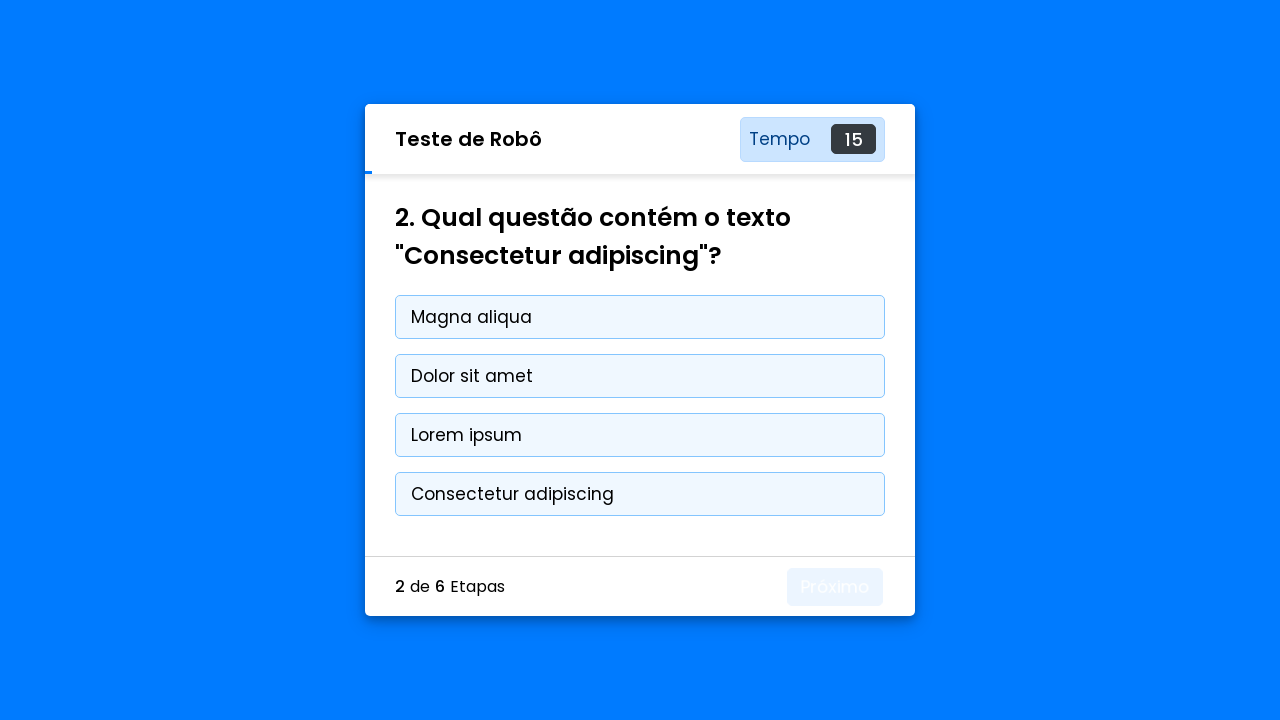

Retrieved Question 2 text: 2. Qual questão contém o texto "Consectetur adipiscing"?
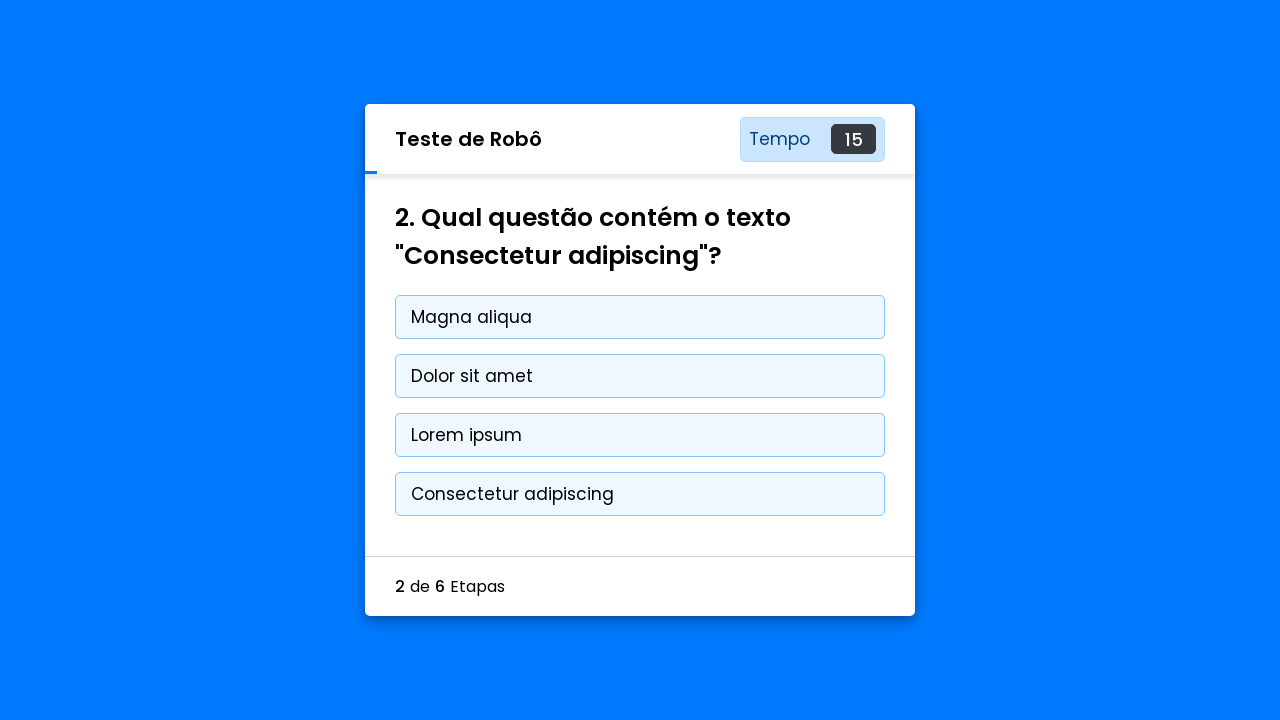

Selected first available option for Question 2 at (640, 317) on .option >> nth=0
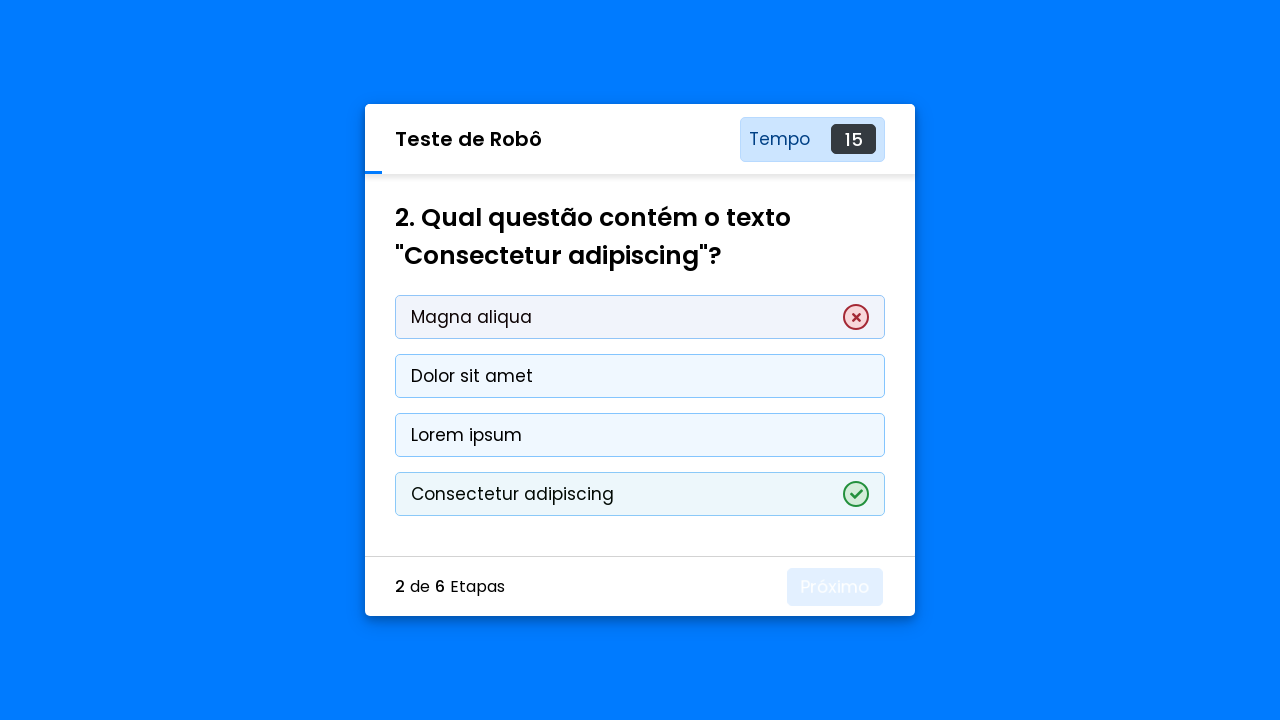

Waited 2 seconds for answer to register
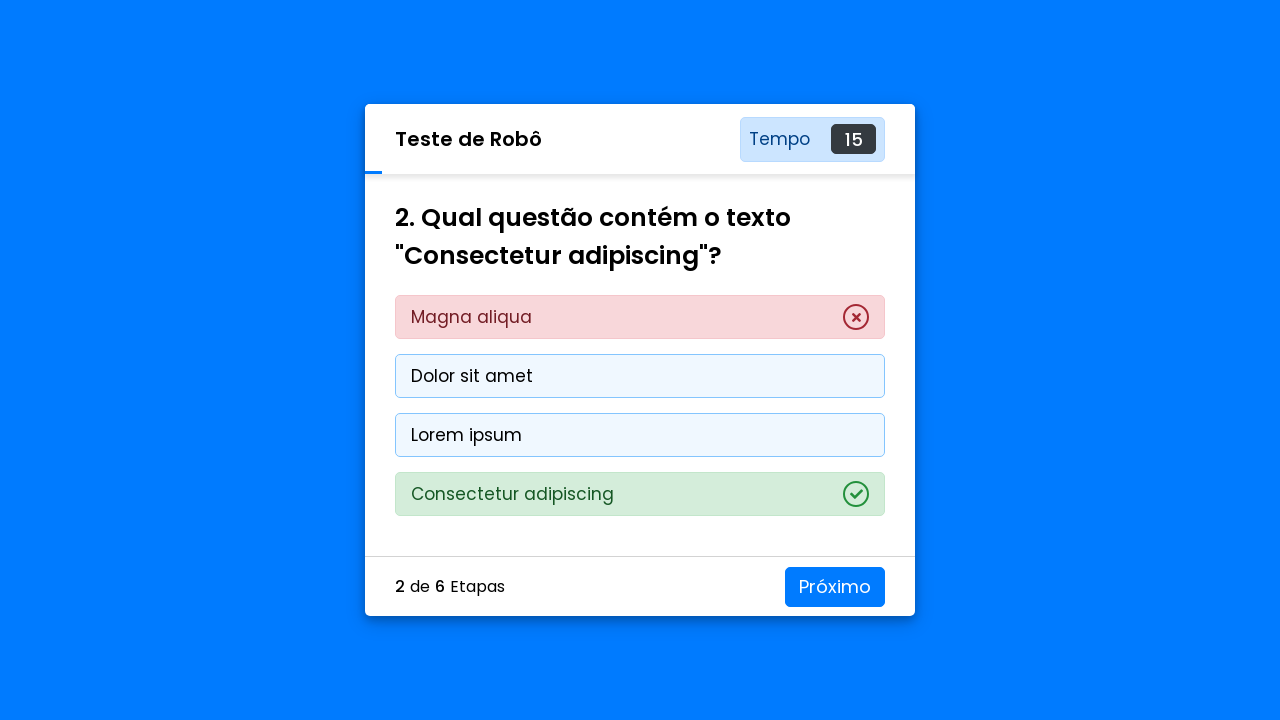

Clicked next button to proceed to Question 3 at (835, 586) on xpath=/html/body/div[3]/footer/button
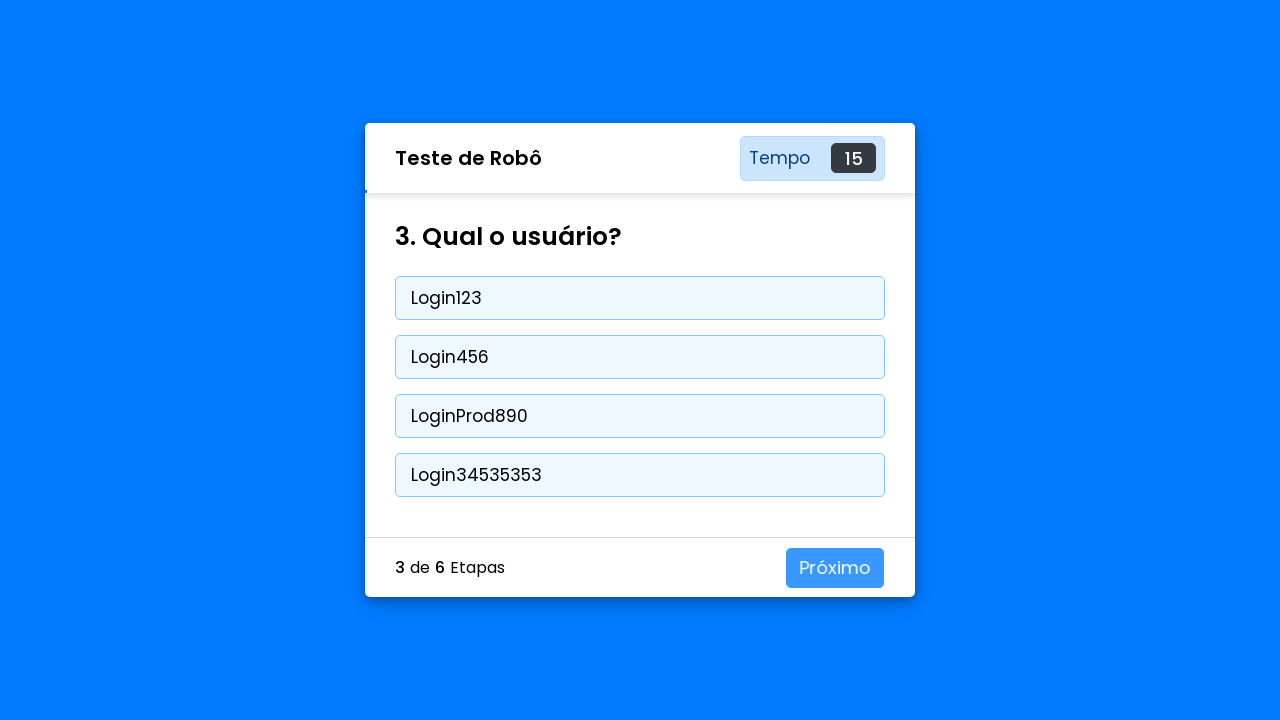

Waited for Question 3 to be visible
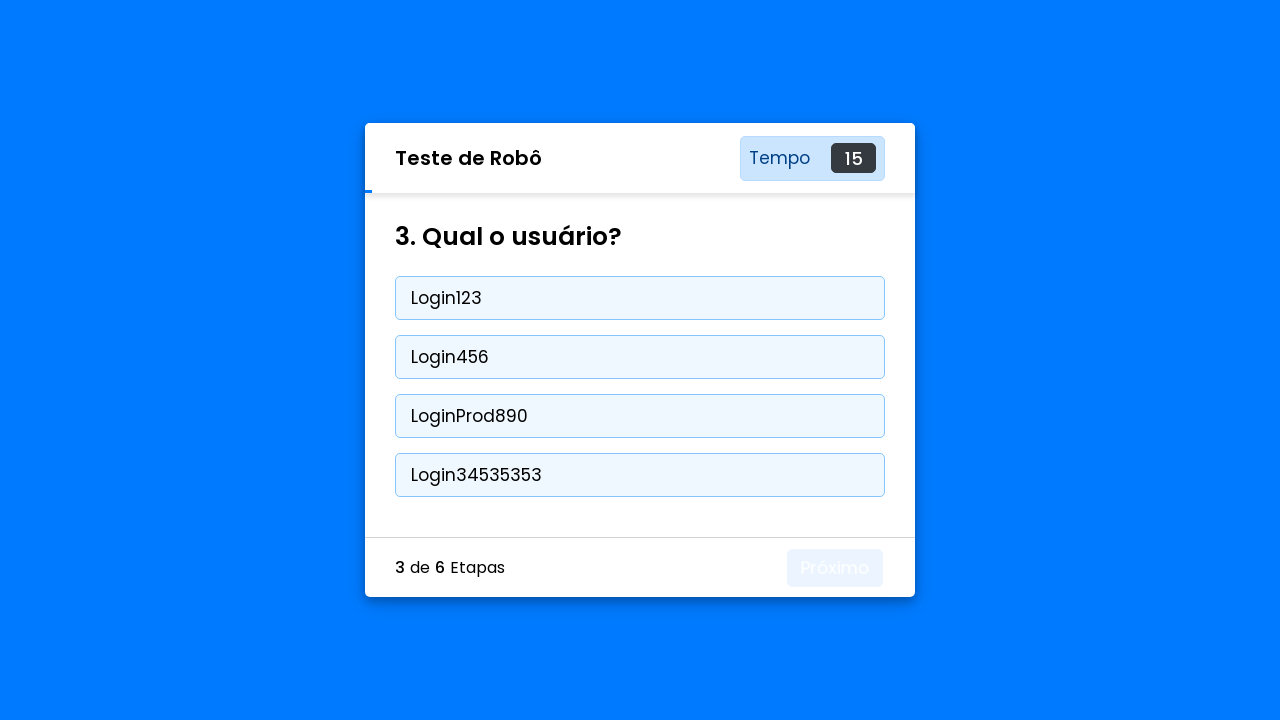

Selected answer 'Login123' for Question 3 (Qual o usuário?) at (640, 298) on .option >> nth=0
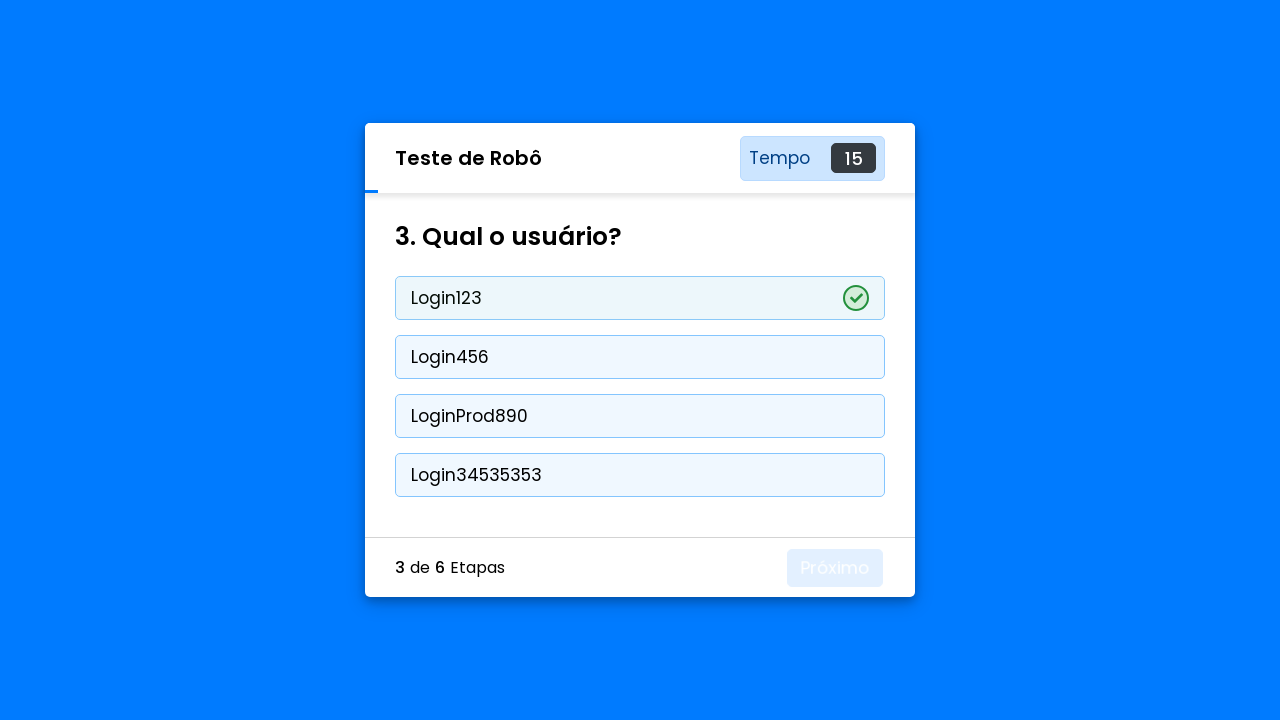

Waited 2 seconds for answer to register
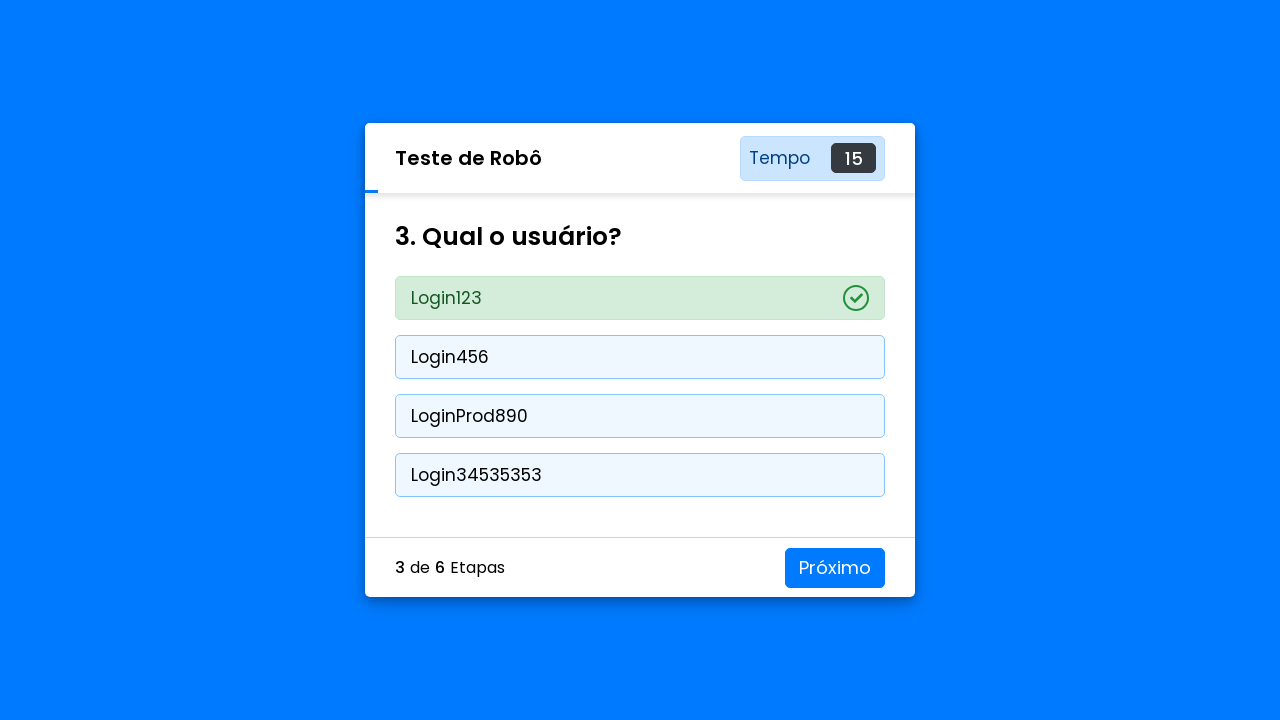

Clicked next button to proceed to Question 4 at (835, 568) on xpath=/html/body/div[3]/footer/button
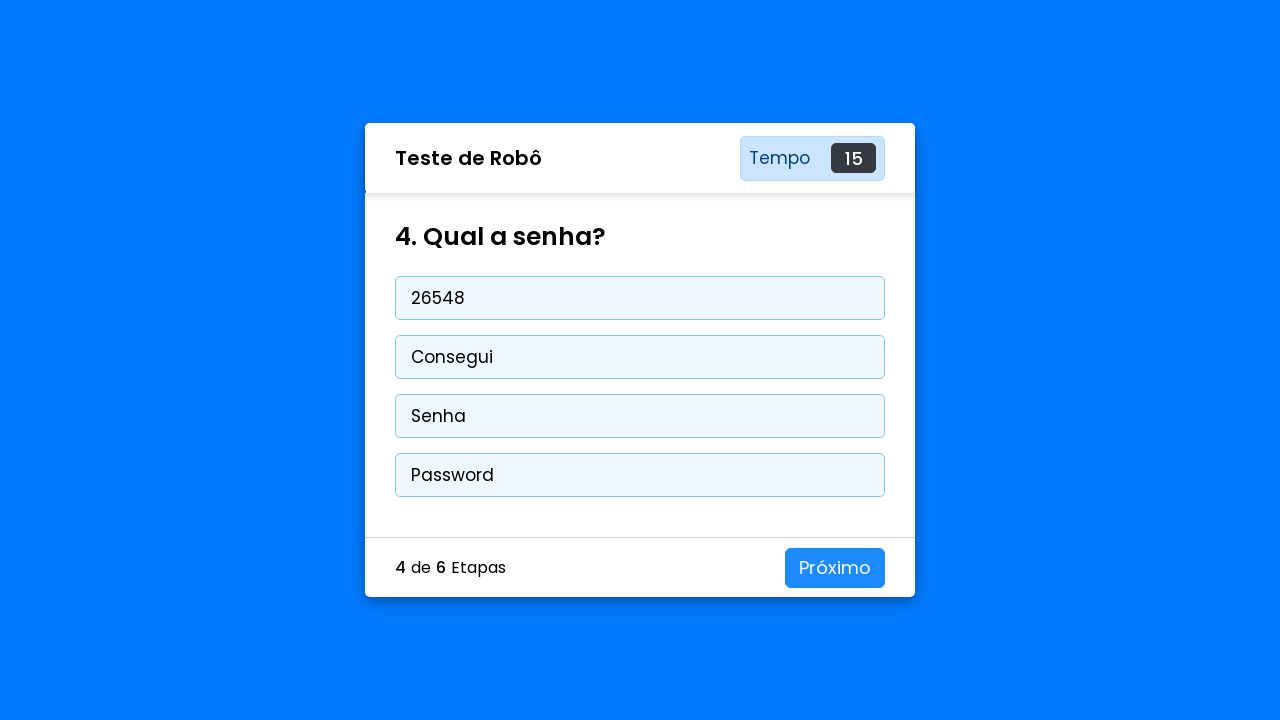

Waited for Question 4 to be visible
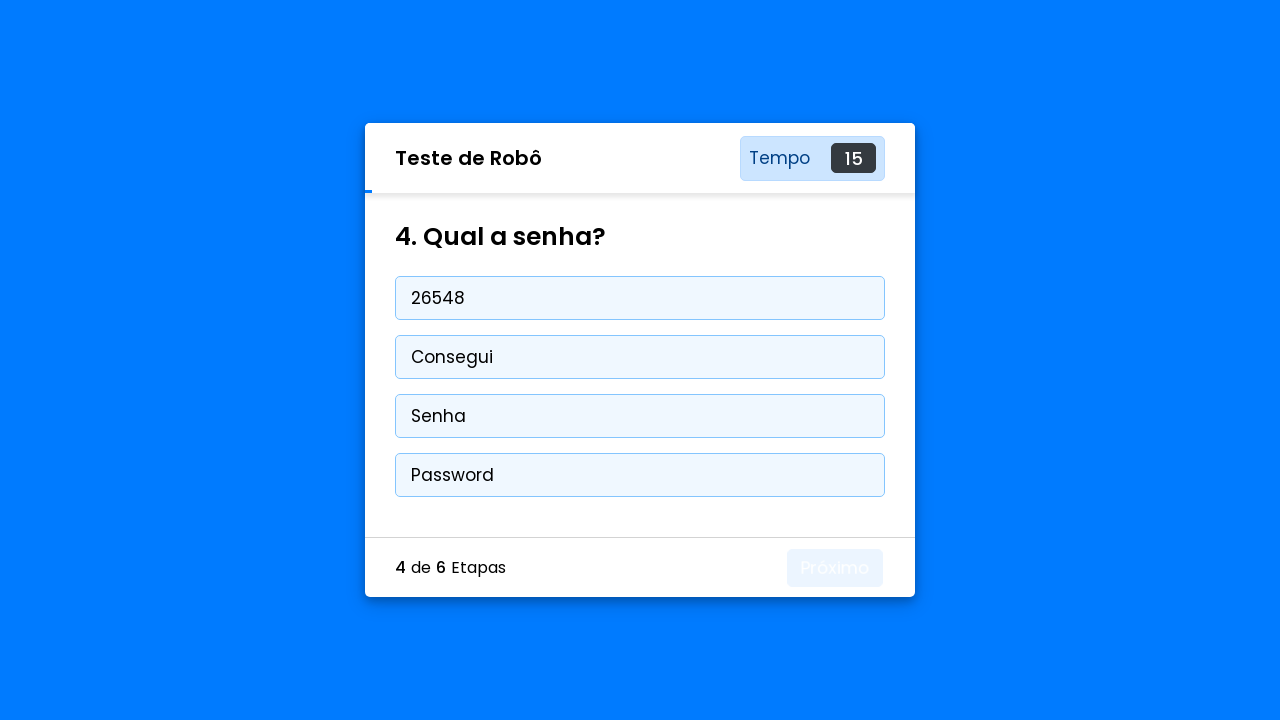

Selected answer 'Consegui' for Question 4 (Qual a senha?) at (640, 357) on .option >> nth=1
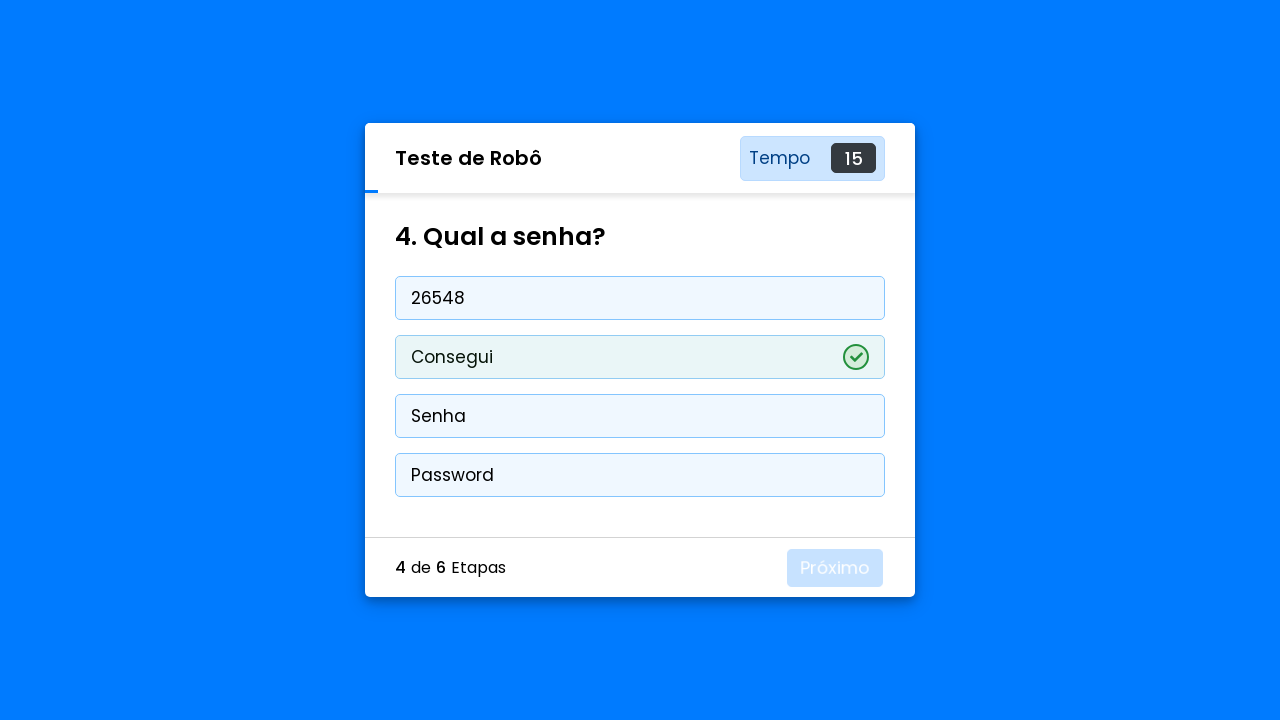

Waited 2 seconds for answer to register
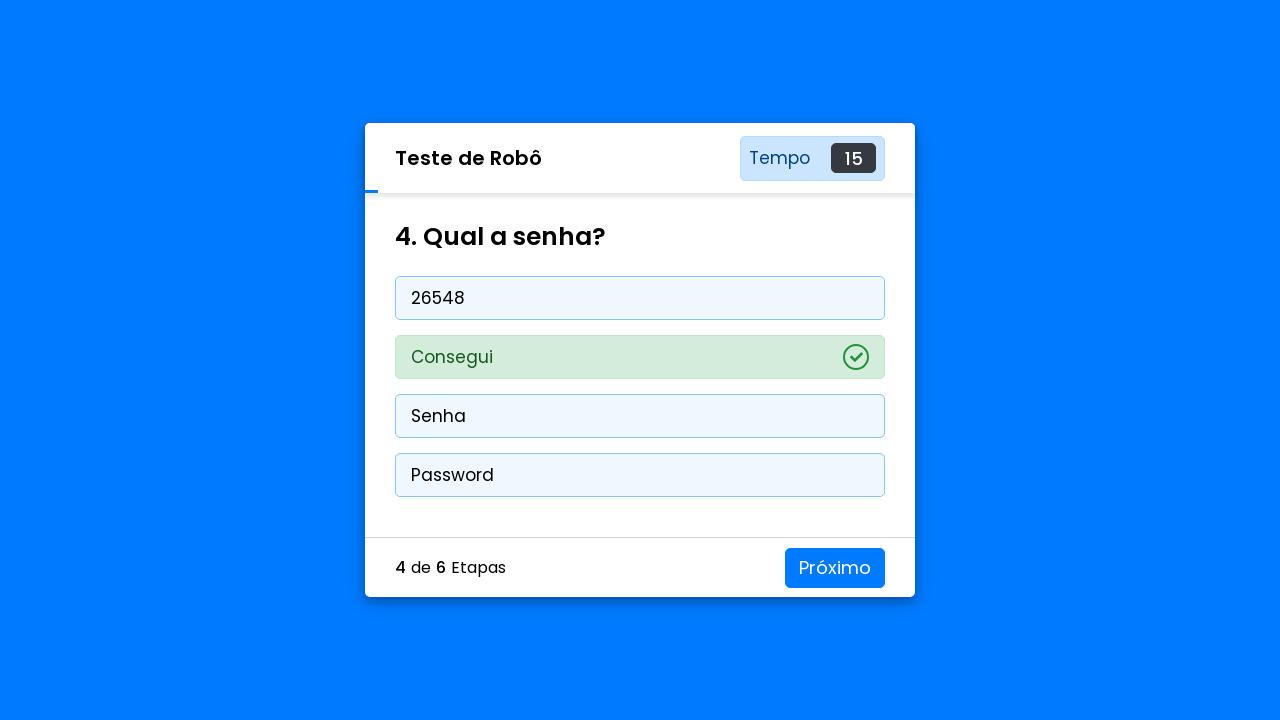

Clicked next button to proceed to Question 5 at (835, 568) on xpath=/html/body/div[3]/footer/button
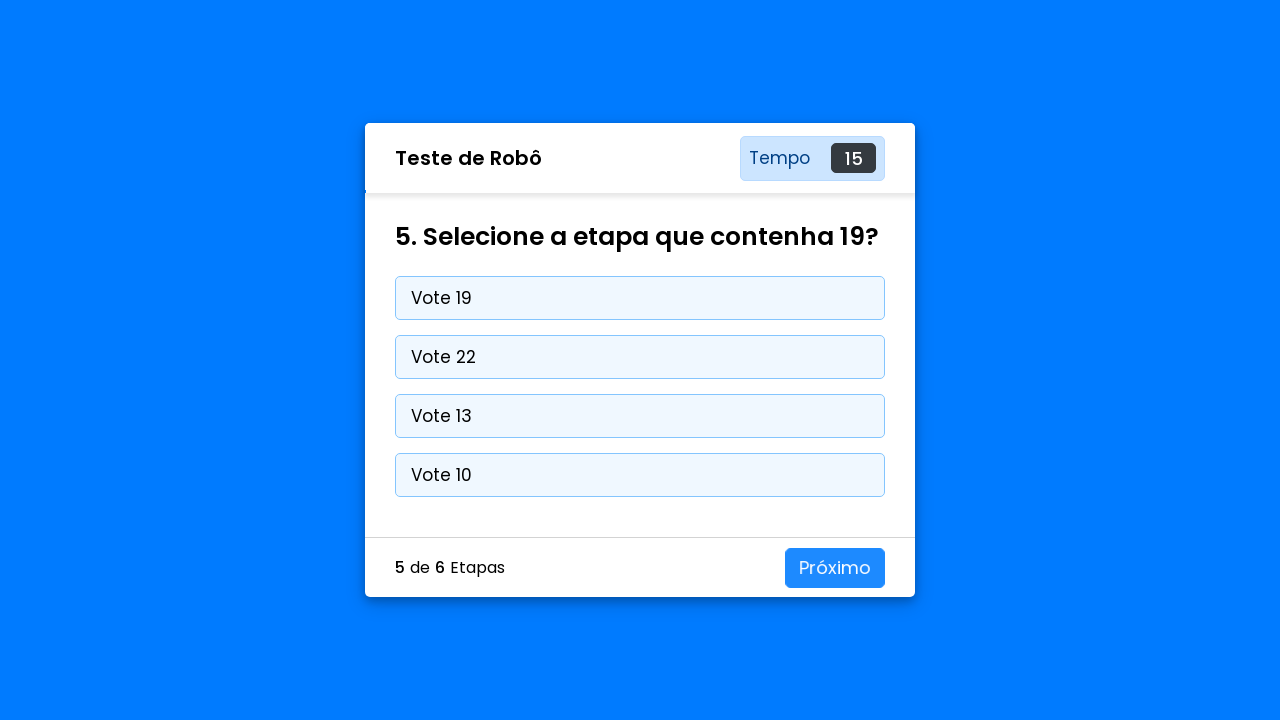

Waited for Question 5 to be visible
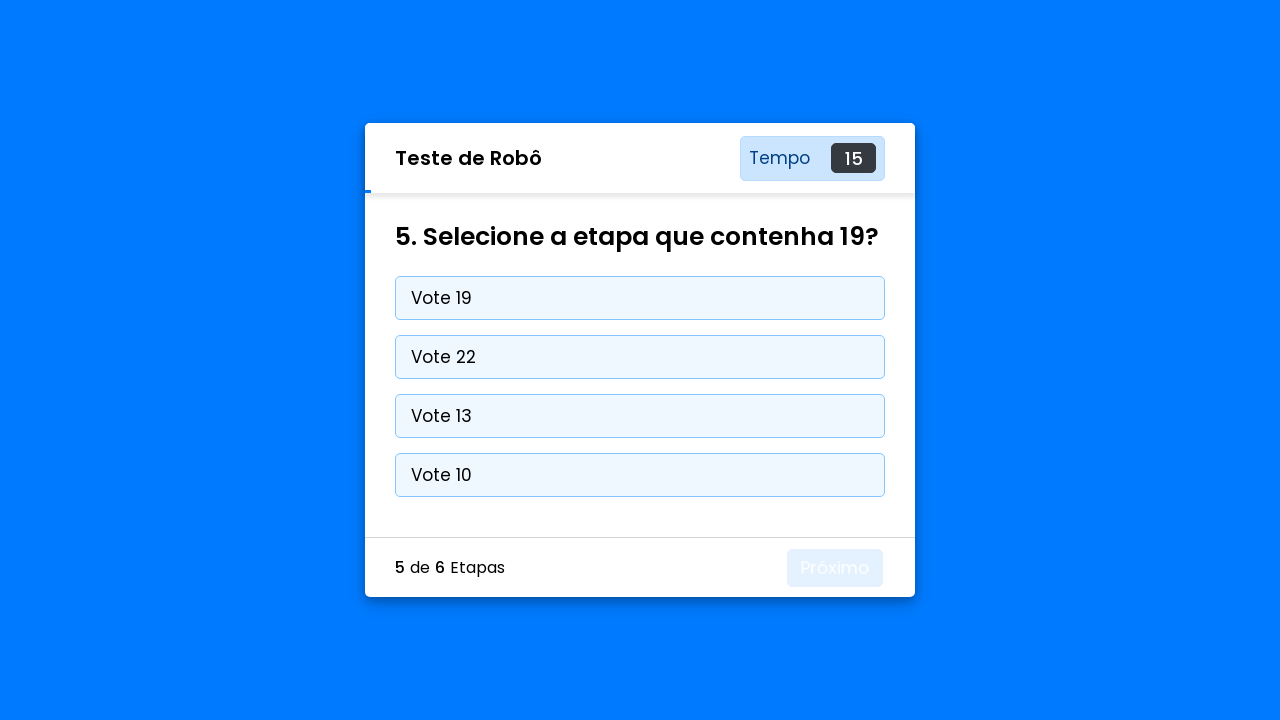

Waited 2 seconds for answer to register
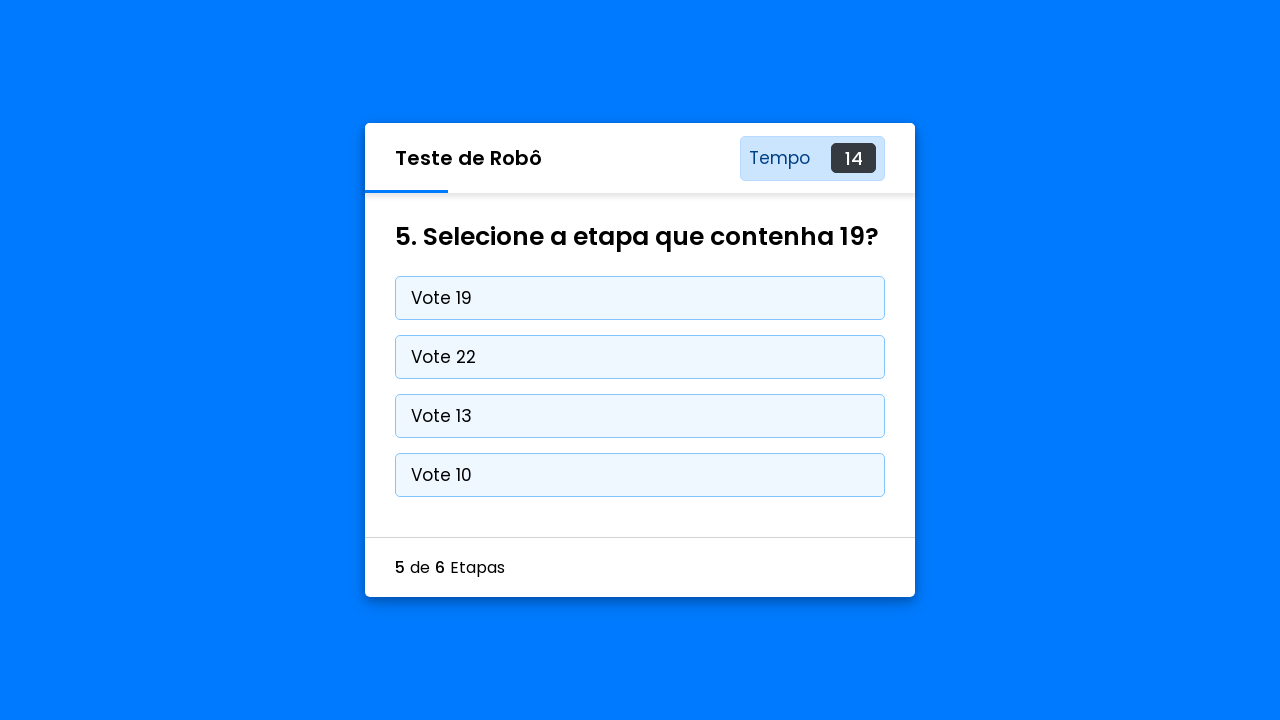

Clicked next button to proceed to Question 6 at (835, 568) on xpath=/html/body/div[3]/footer/button
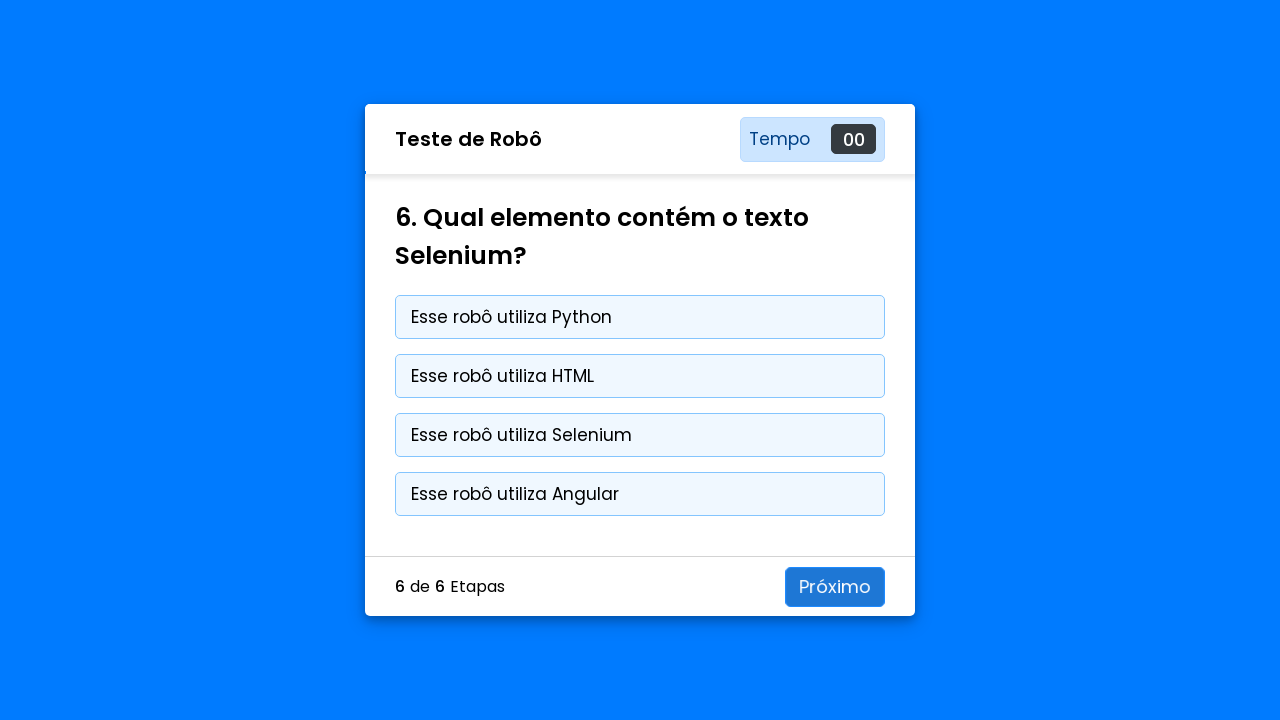

Waited for Question 6 to be visible
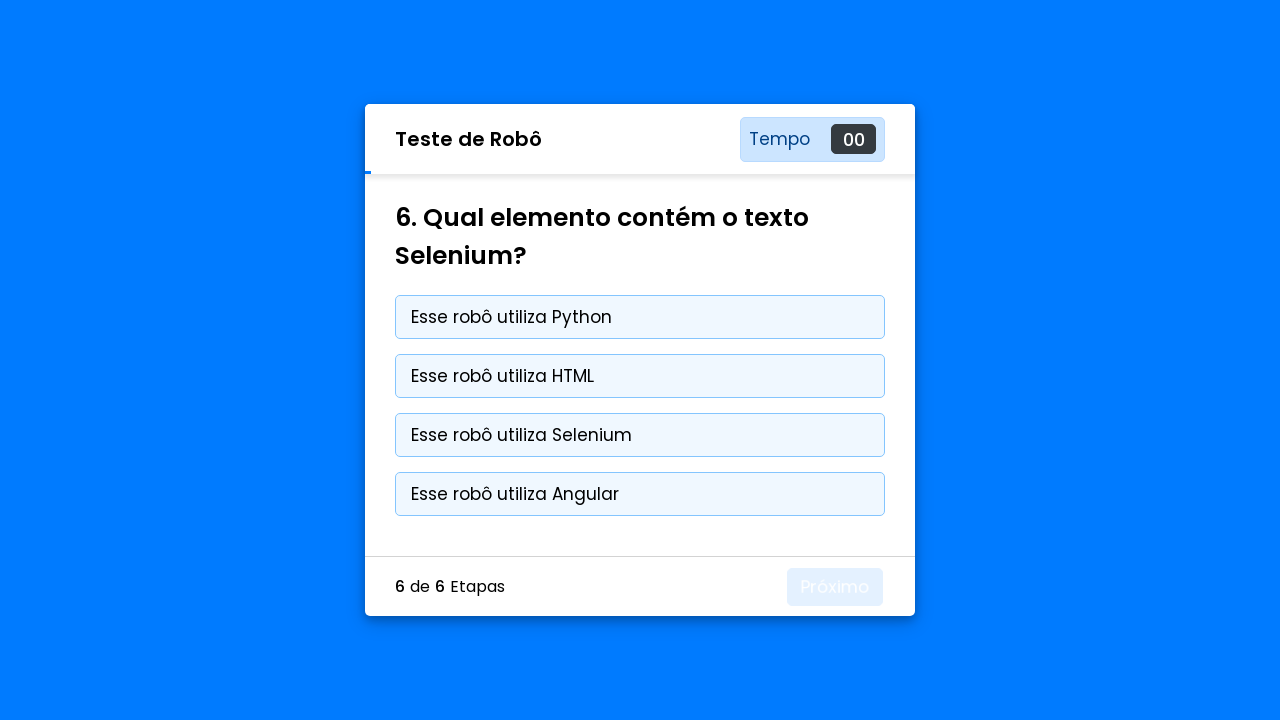

Waited 2 seconds for final answer to register
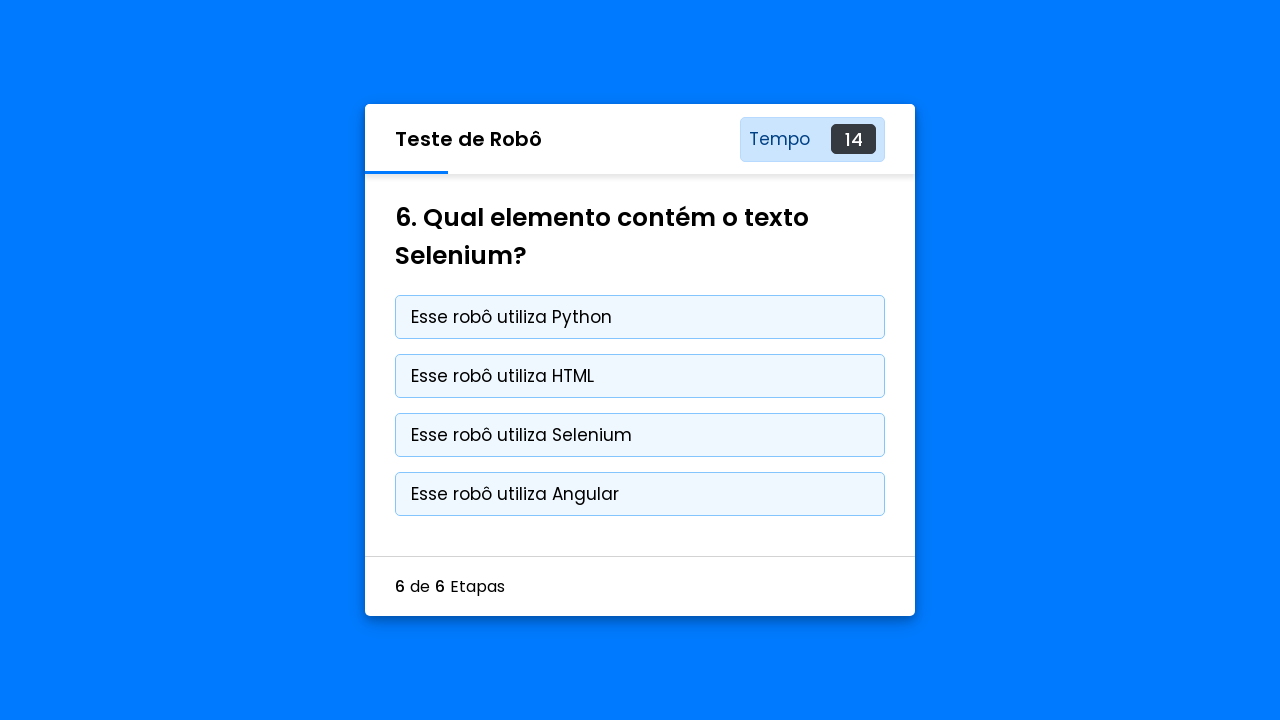

Clicked final button to complete quiz at (835, 586) on xpath=/html/body/div[3]/footer/button
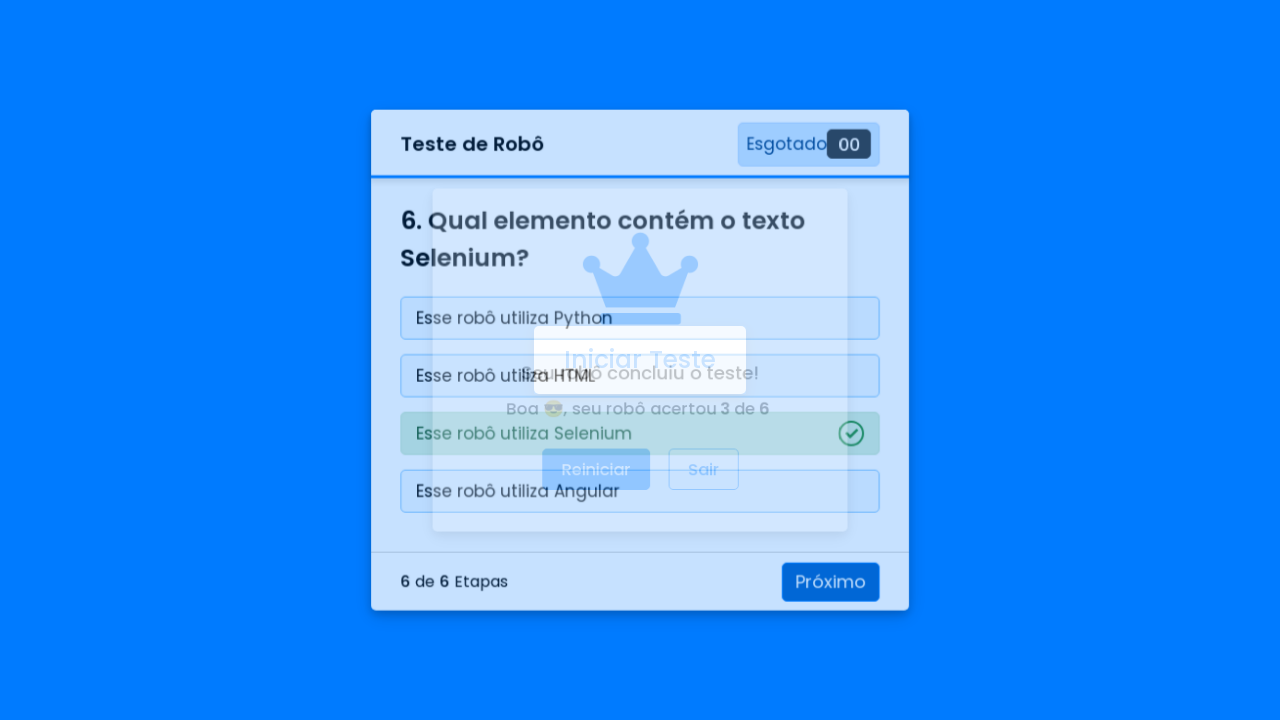

Waited 3 seconds for quiz completion
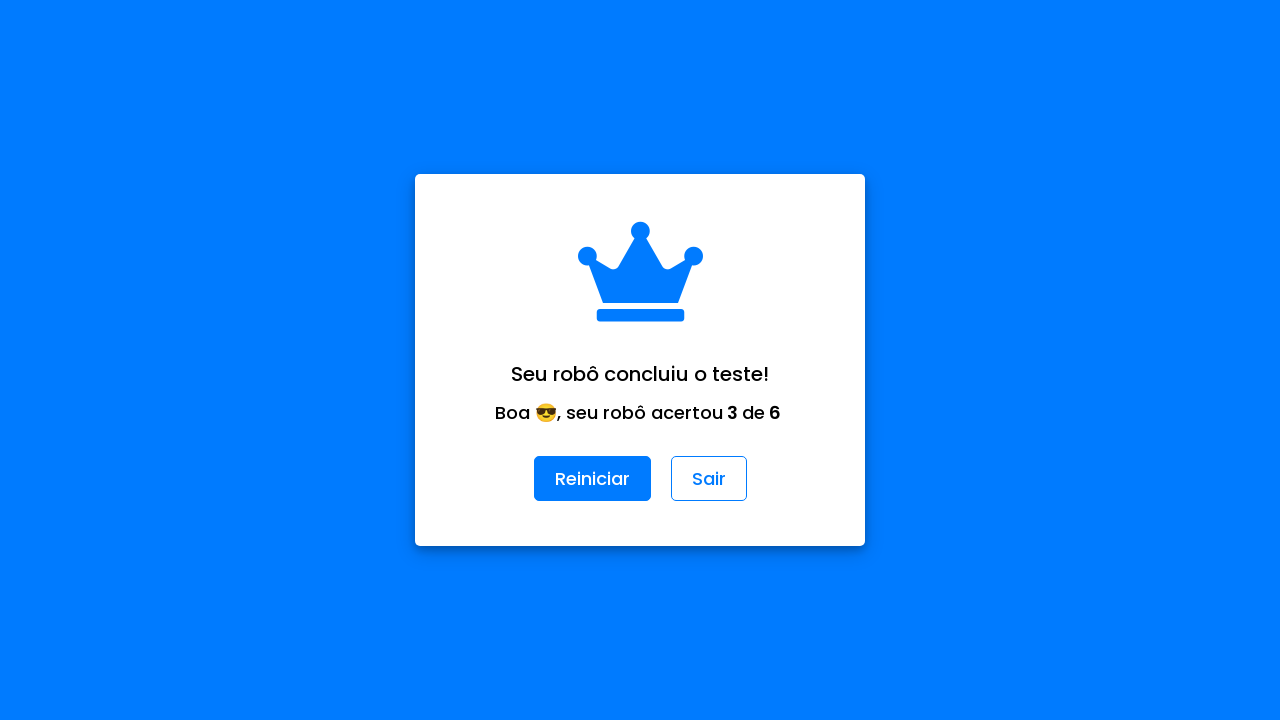

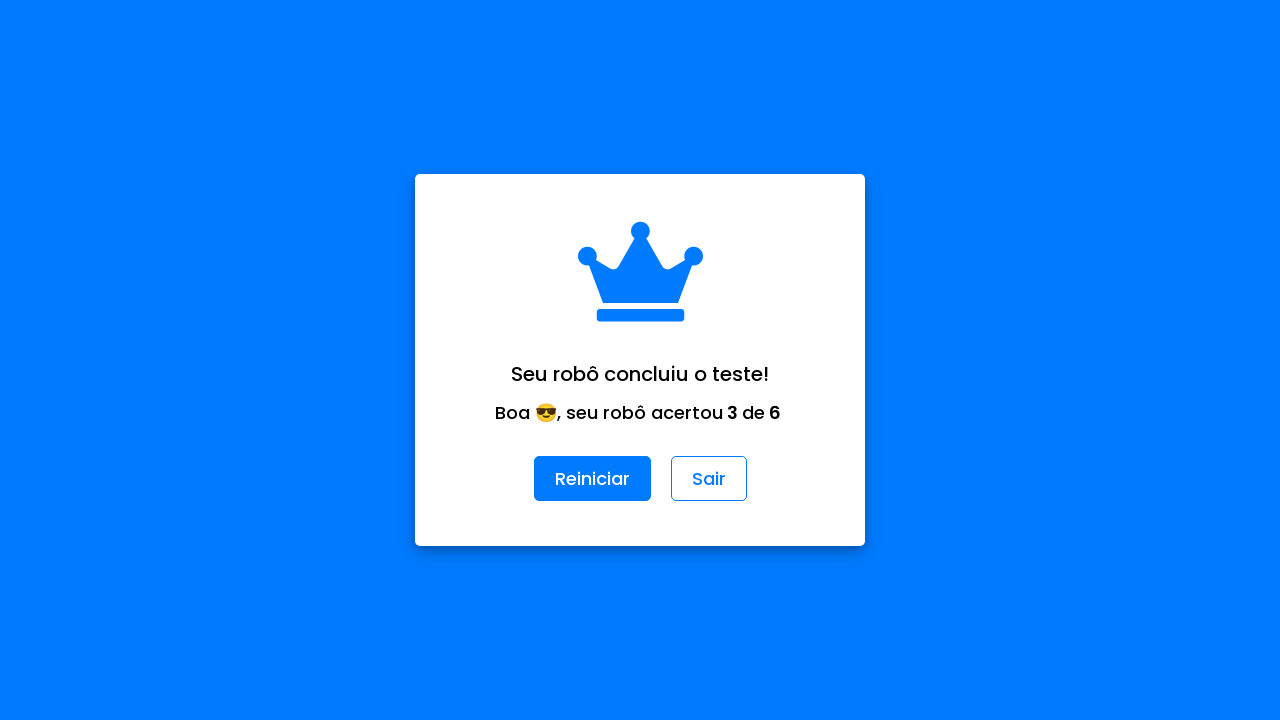